Tests product review submission by navigating to a product details page, filling in review form fields (name, email, and review text), and submitting the review

Starting URL: https://automationexercise.com

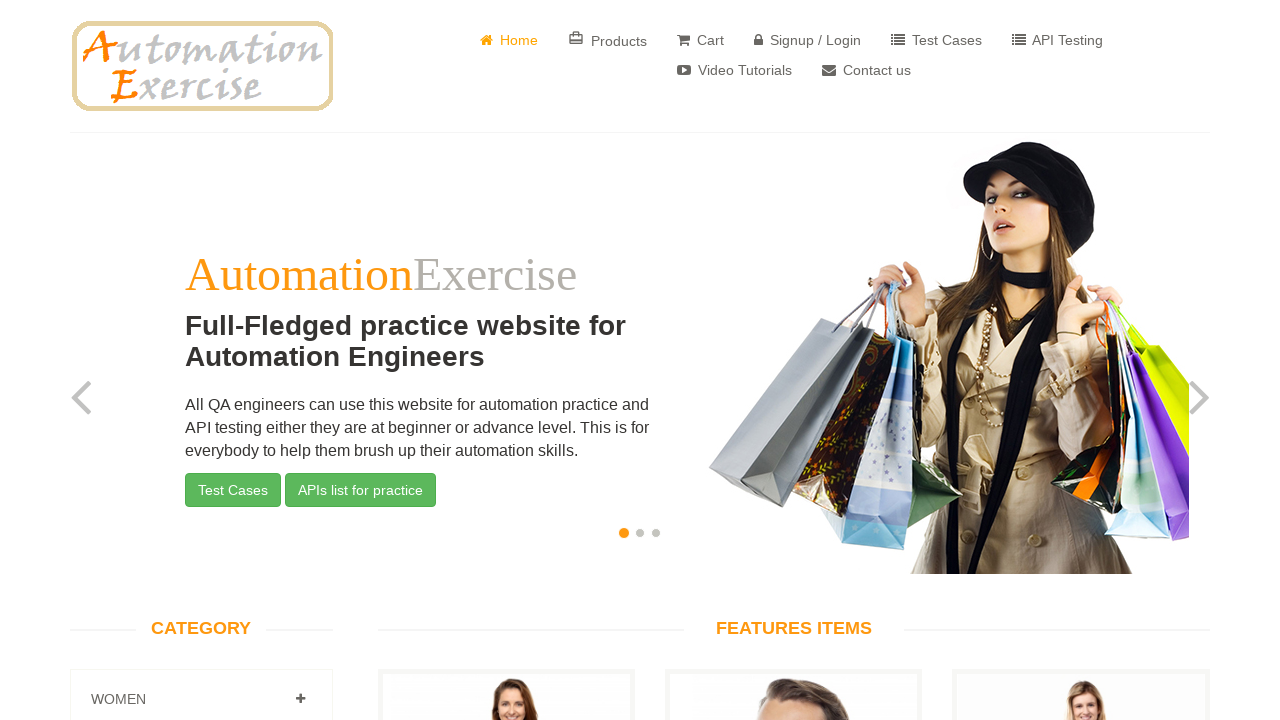

Clicked on view product link for first product at (506, 361) on a[href='/product_details/1']
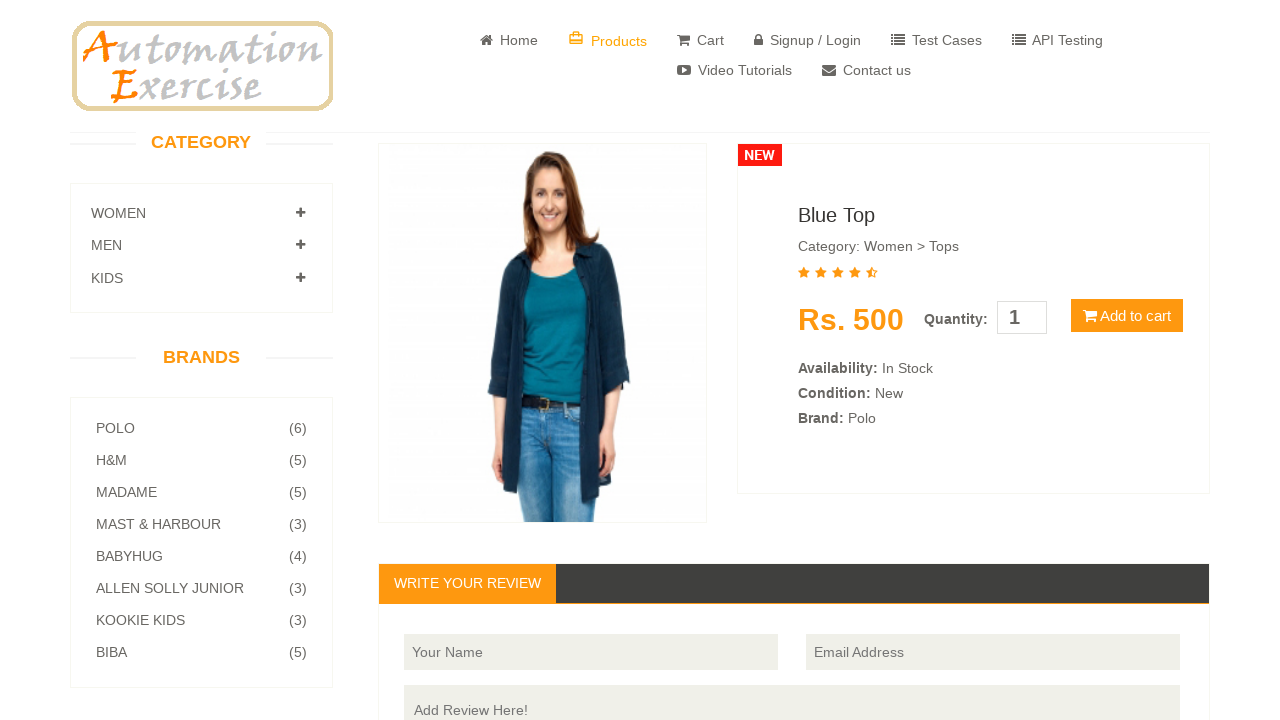

Filled reviewer name field with 'Gerard' on #name
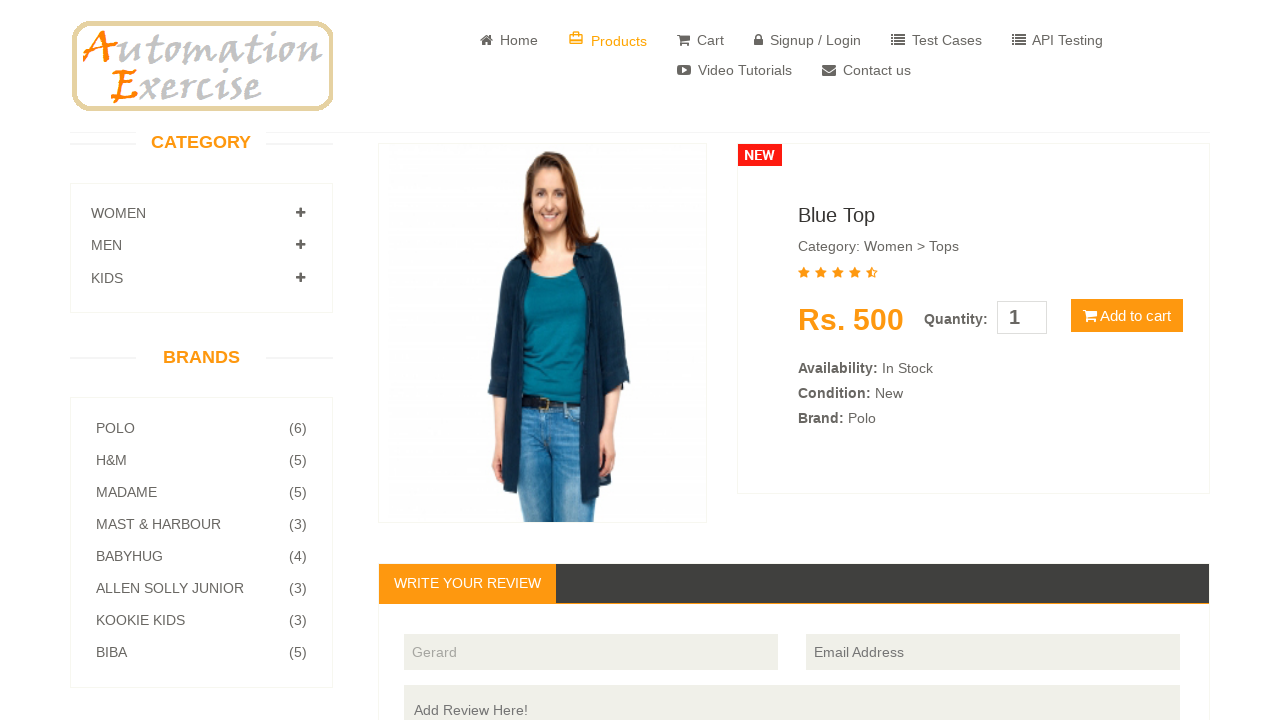

Filled reviewer email field with 'gerardTQS@gmail.com' on #email
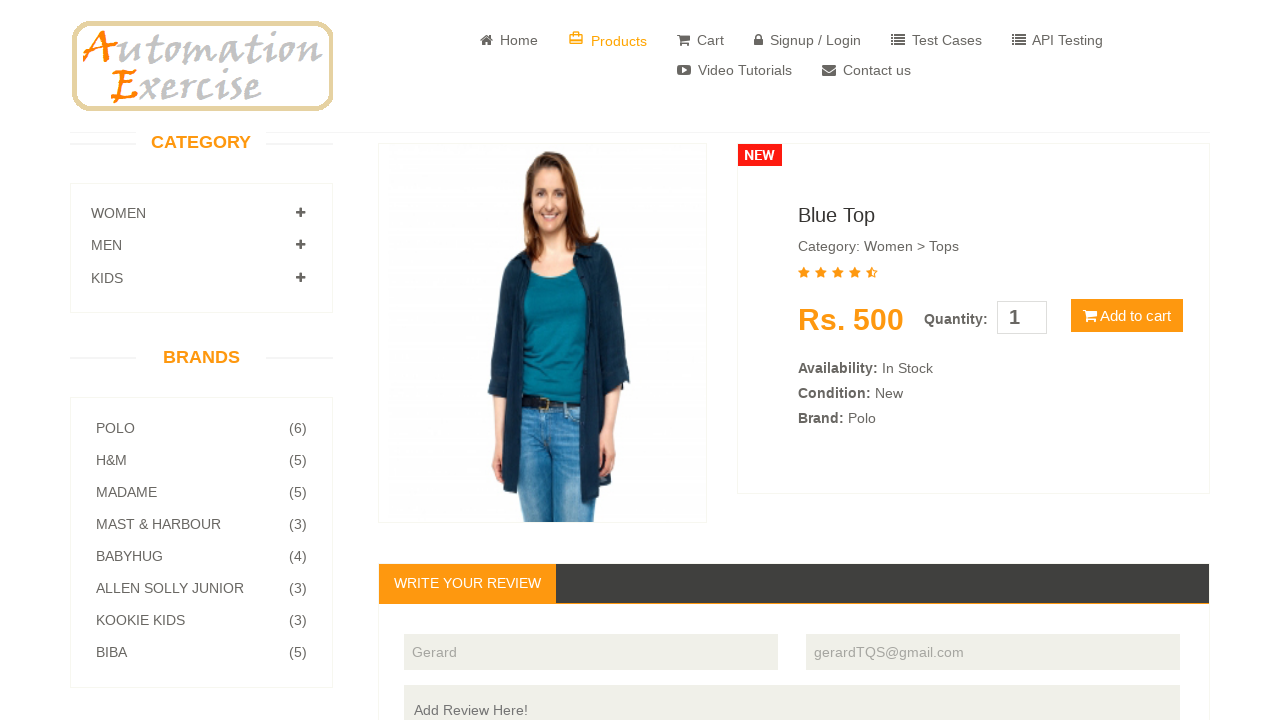

Filled review text field with product review on #review
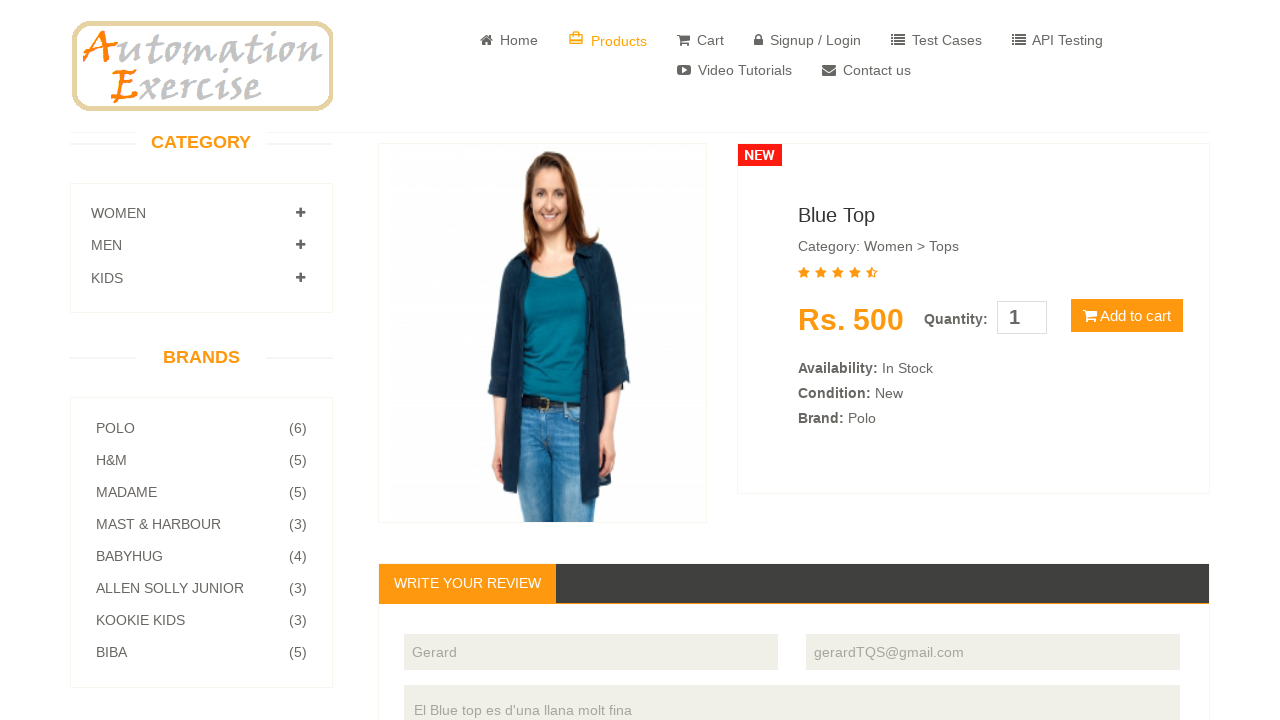

Clicked submit review button at (1150, 361) on #button-review
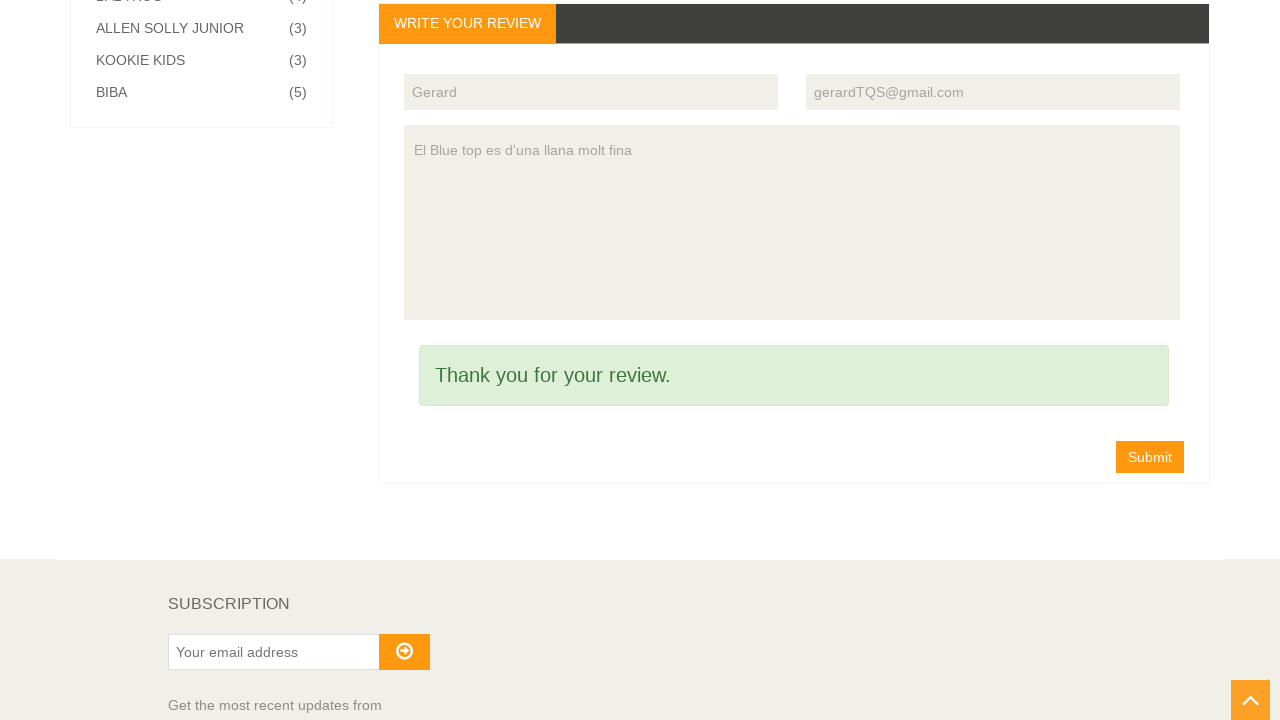

Verified success message 'Thank you for your review.' appeared
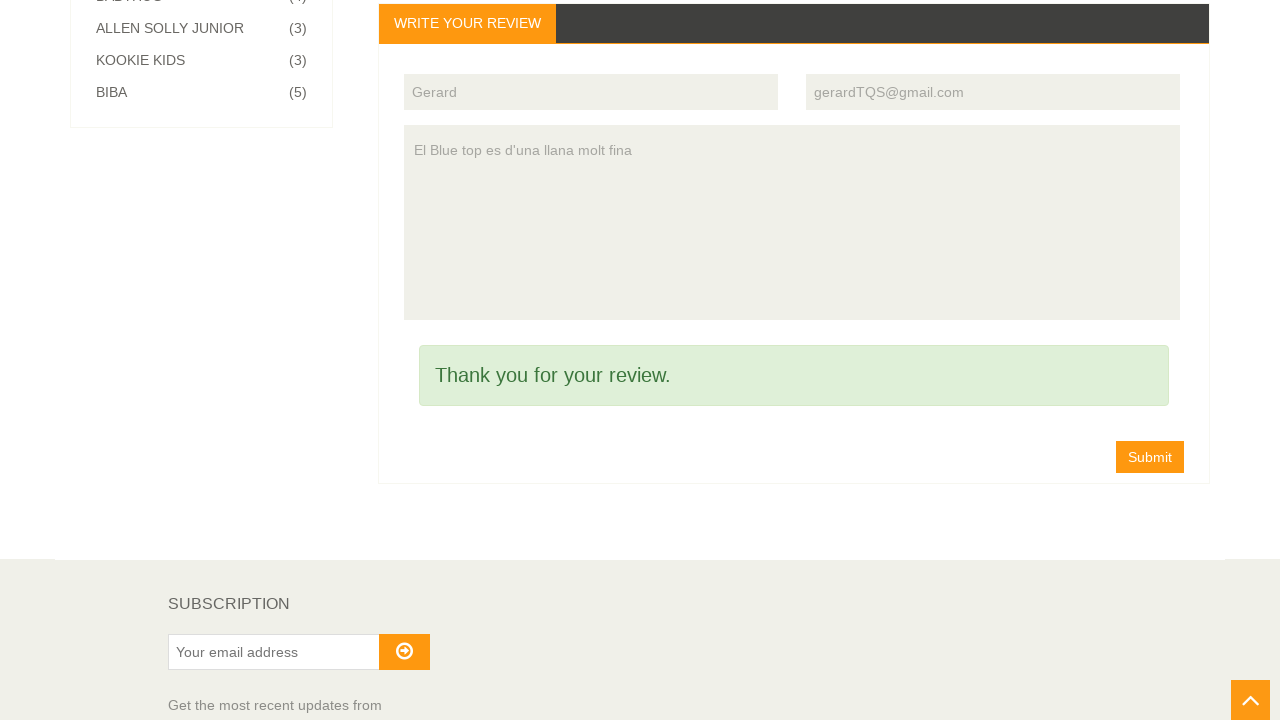

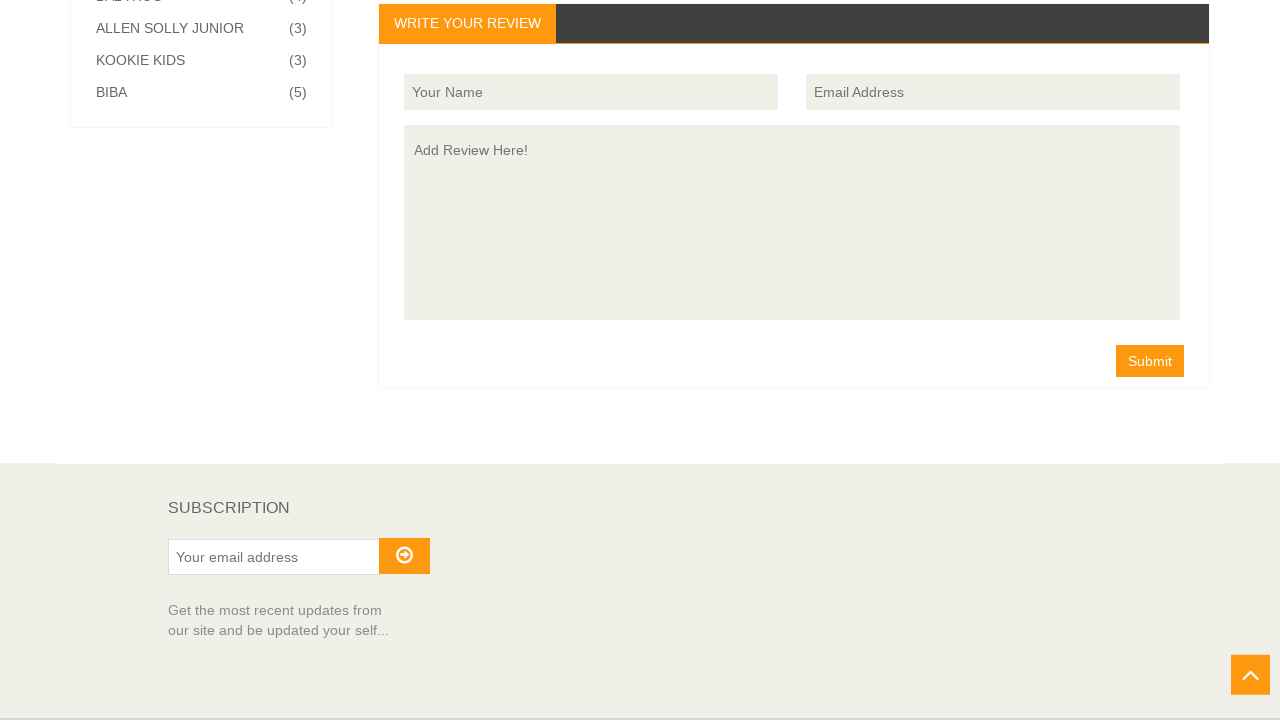